Tests application behavior by intercepting and failing network requests matching a pattern, then navigating to the library section of an Angular demo application

Starting URL: https://rahulshettyacademy.com/angularAppdemo/

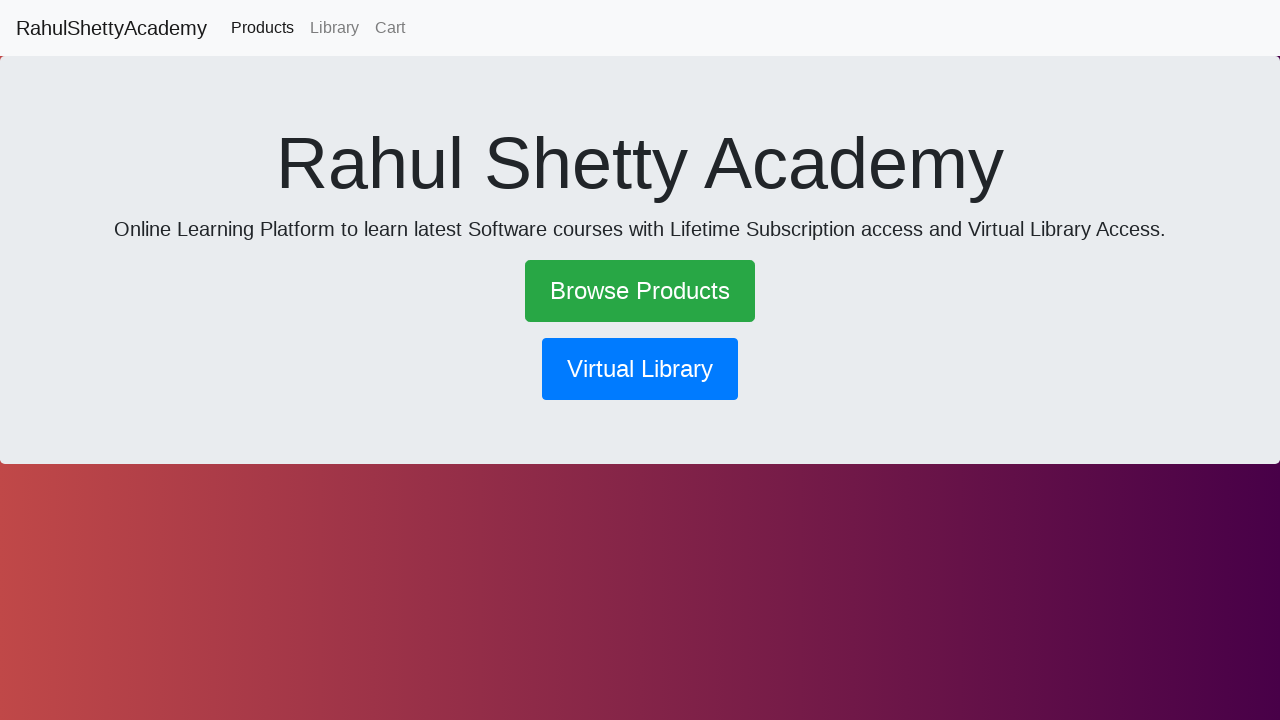

Set up route interception to abort requests matching 'GetBook' pattern
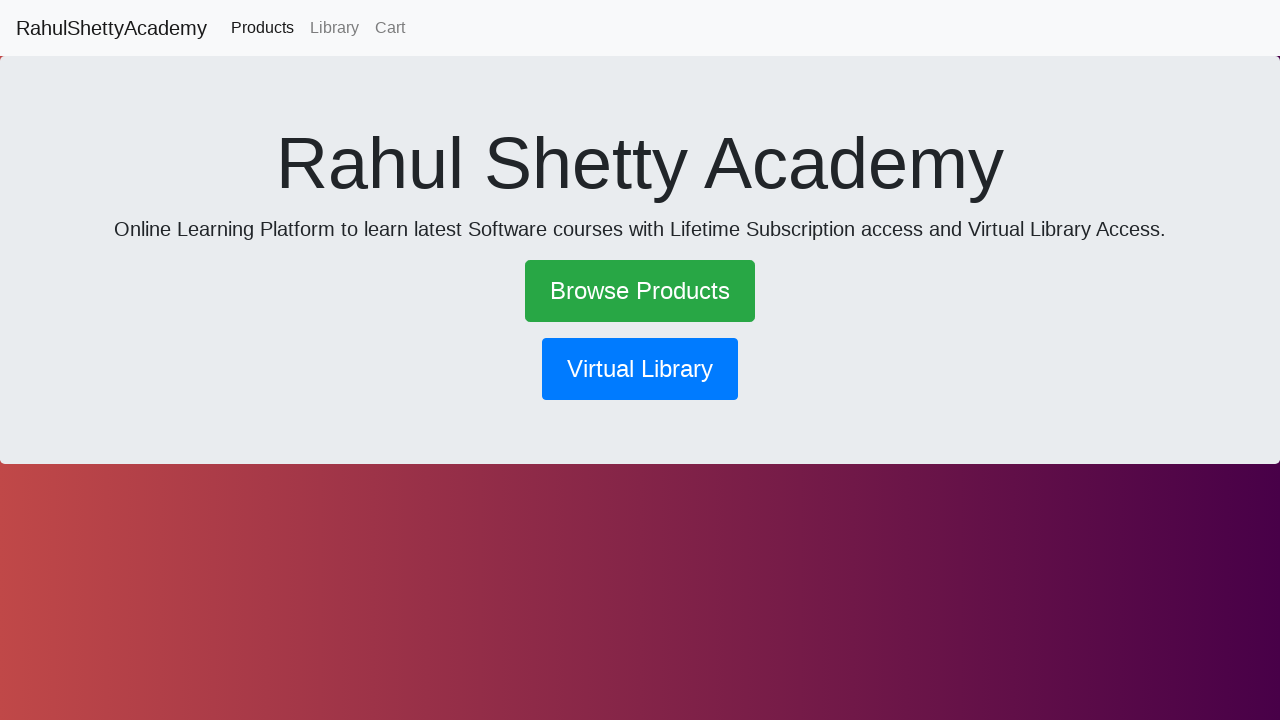

Clicked library button to navigate to library section at (640, 369) on button[routerlink*='library']
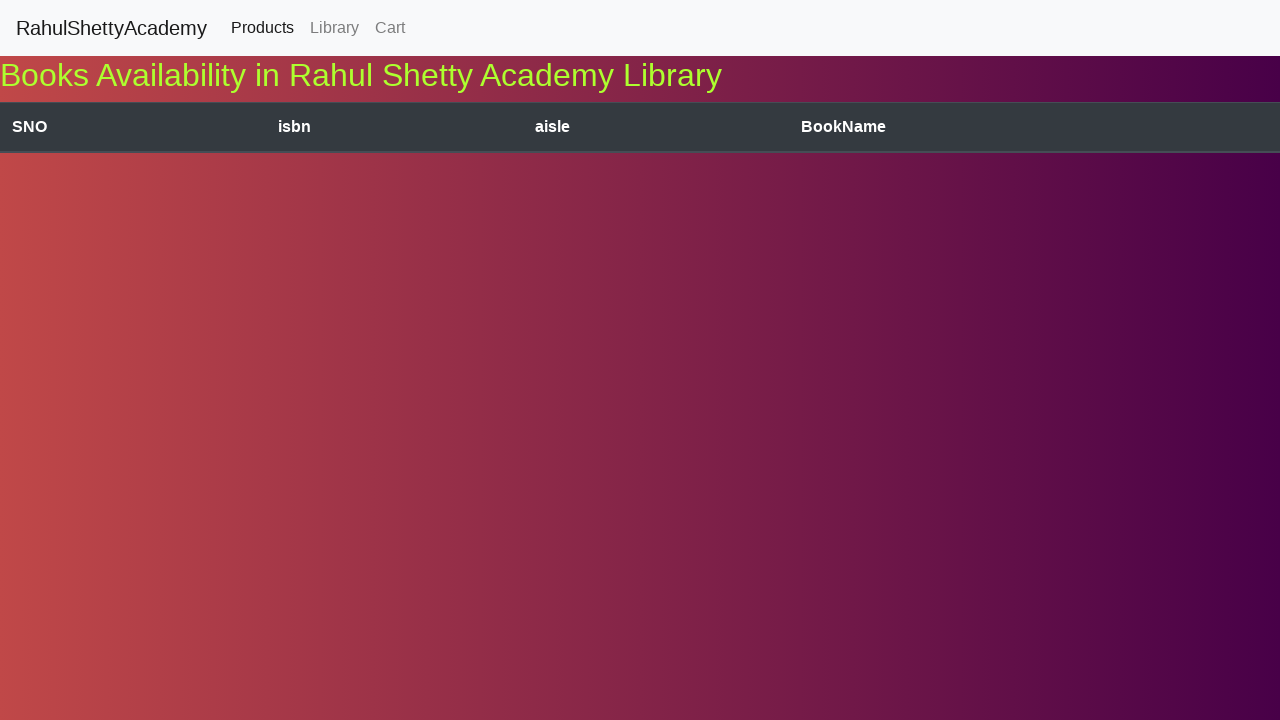

Waited for page to reach networkidle state after navigation
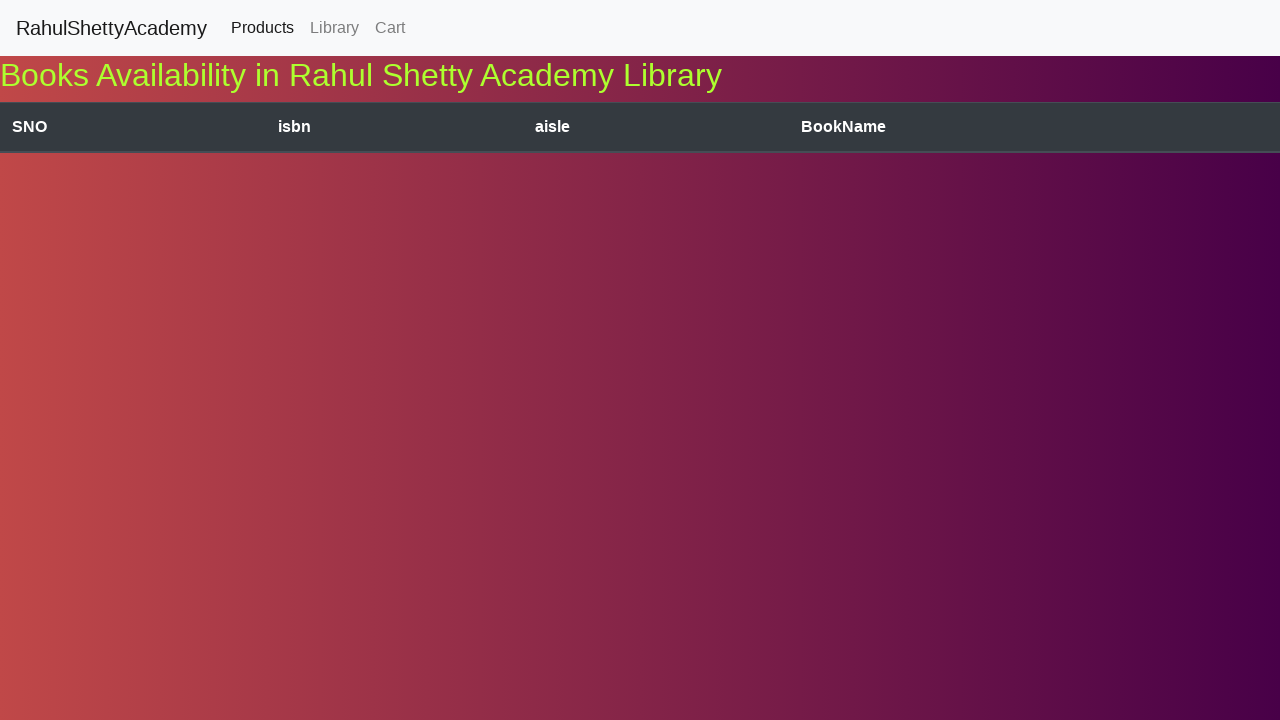

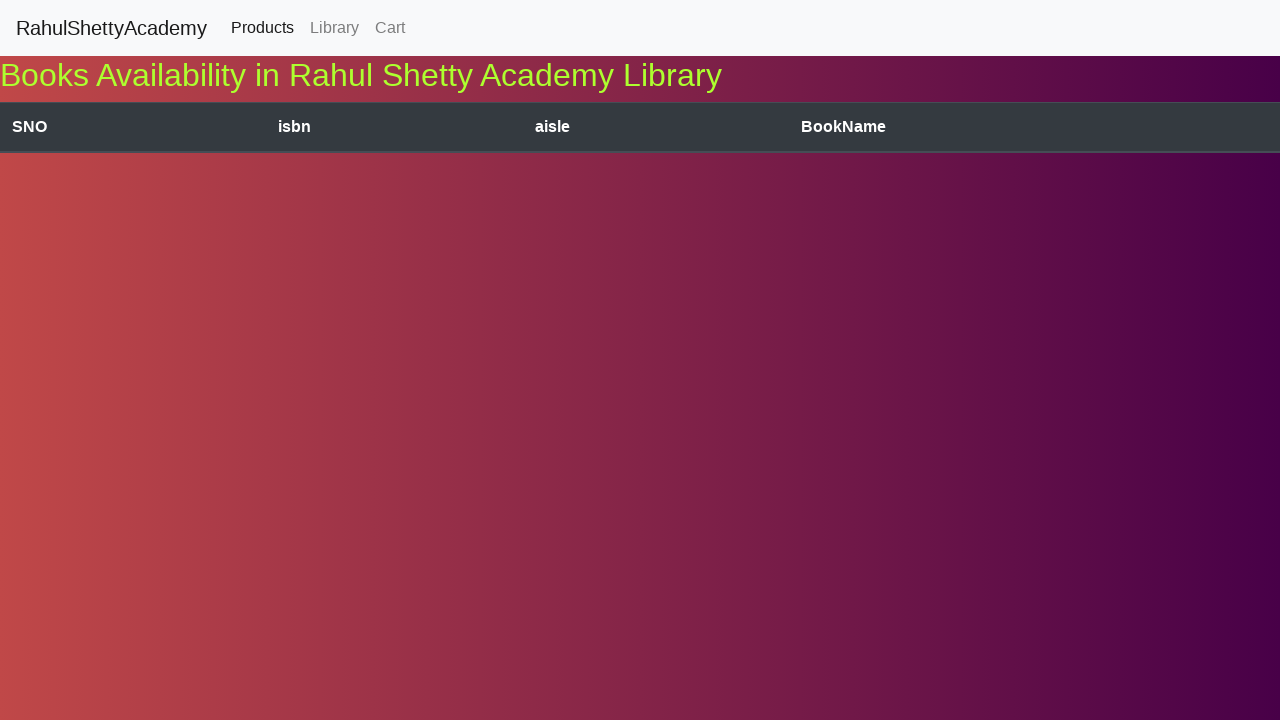